Fills out a simple form with first name, last name, city, and country fields, then submits it

Starting URL: http://suninjuly.github.io/simple_form_find_task.html

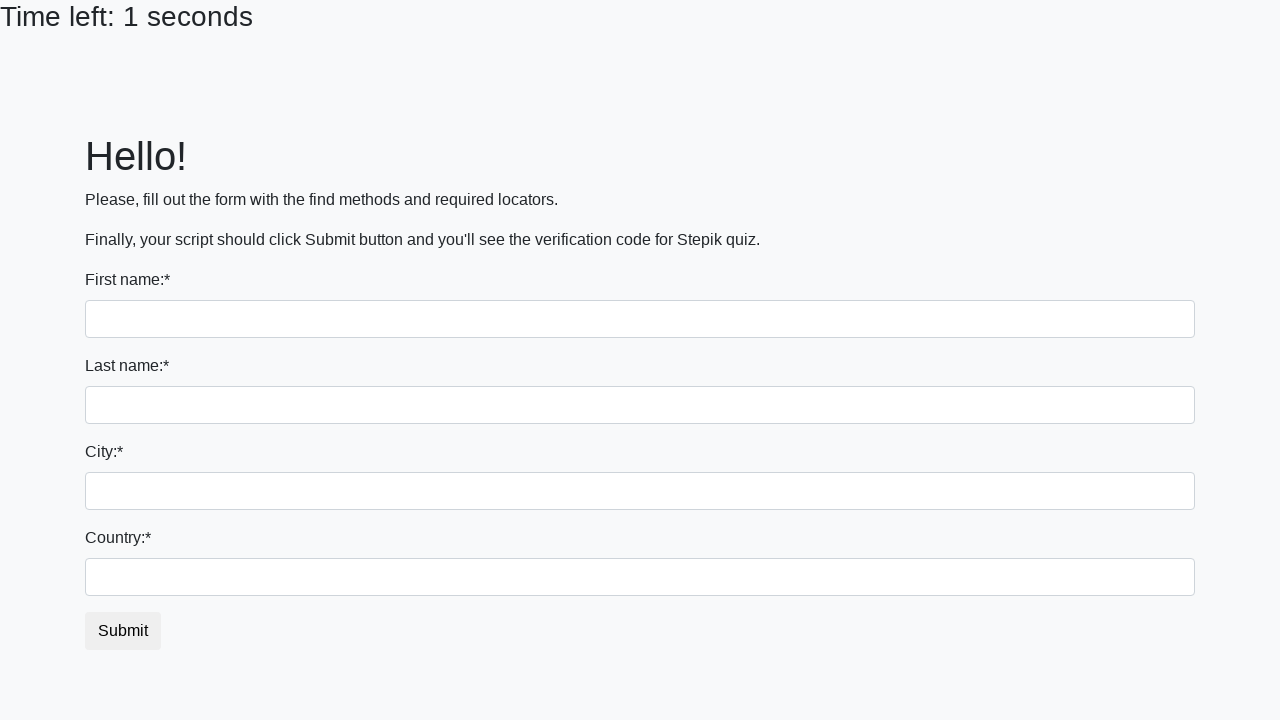

Filled first name field with 'Ivan' on body > div.container > form > div:nth-child(1) > input
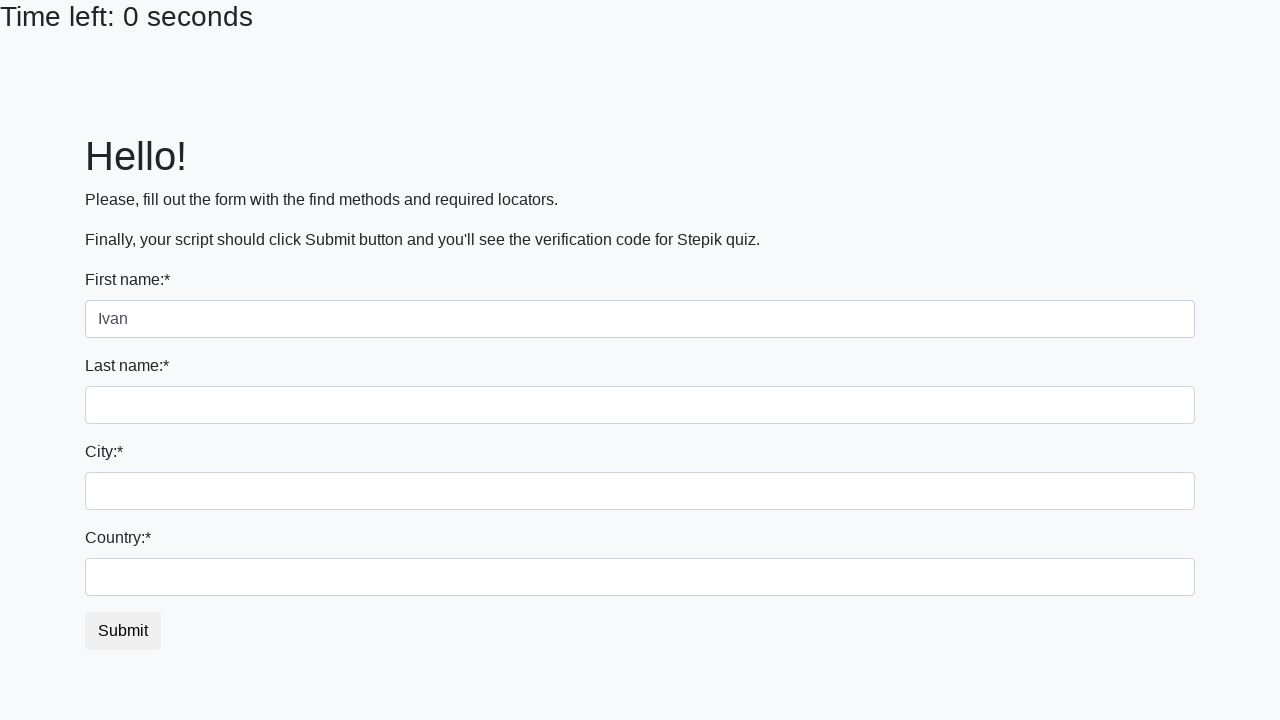

Filled last name field with 'Petrov' on input[name='last_name']
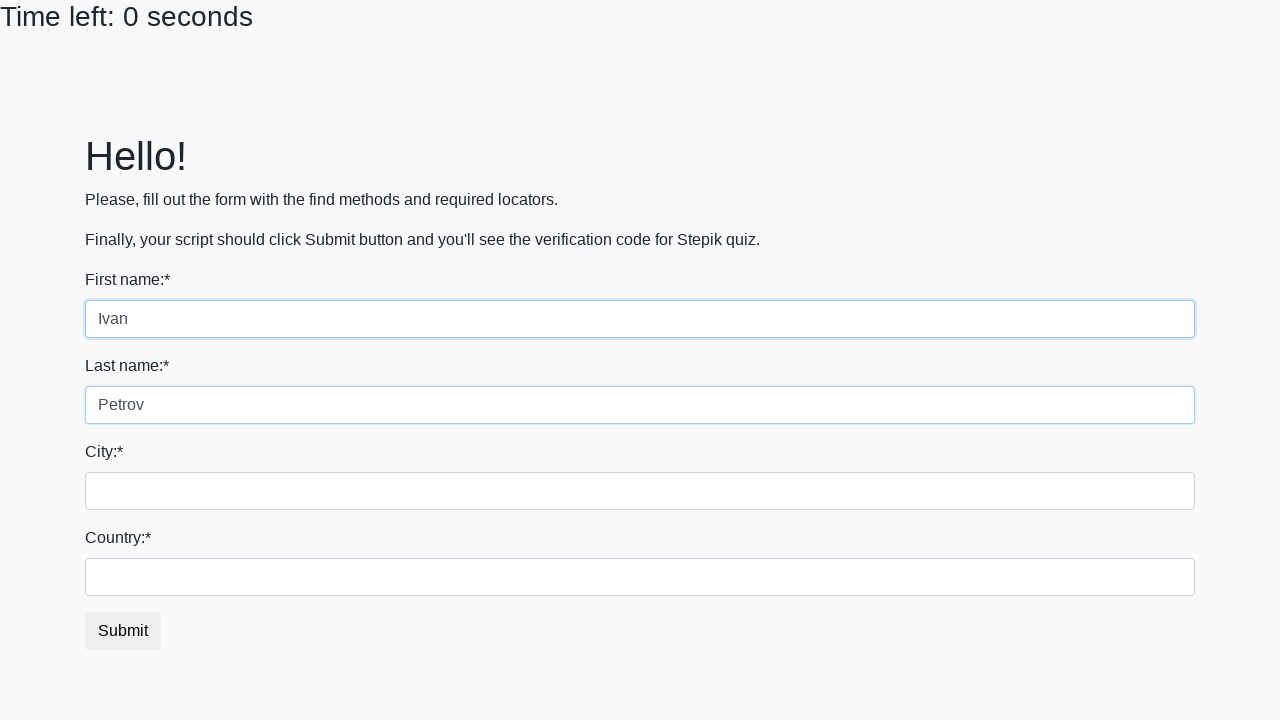

Filled city field with 'Smolensk' on .city
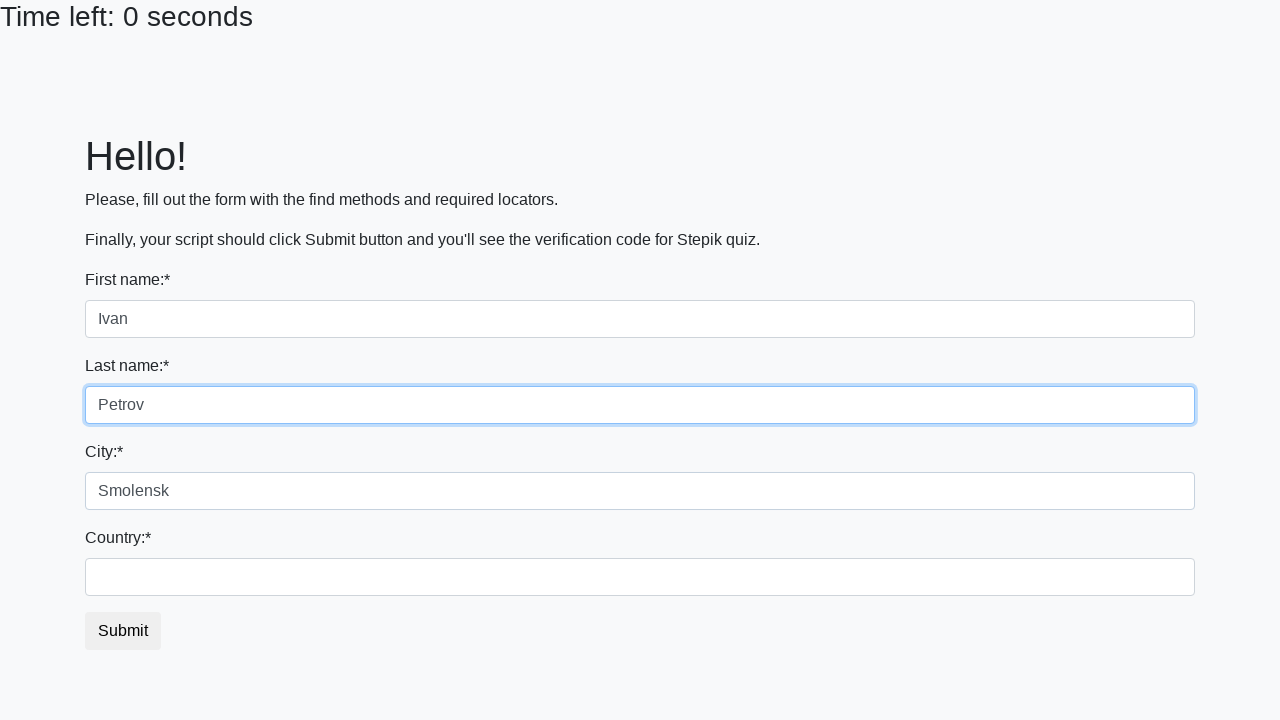

Filled country field with 'Russia' on #country
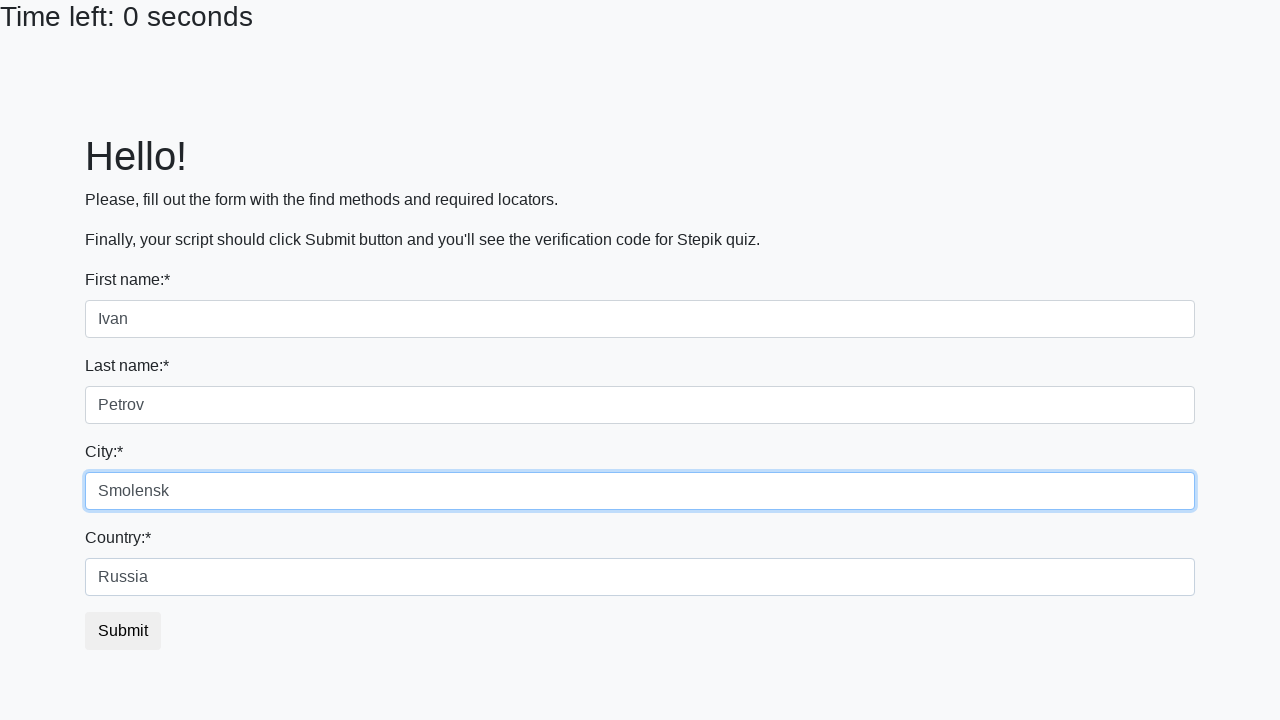

Clicked submit button to submit the form at (123, 631) on button.btn
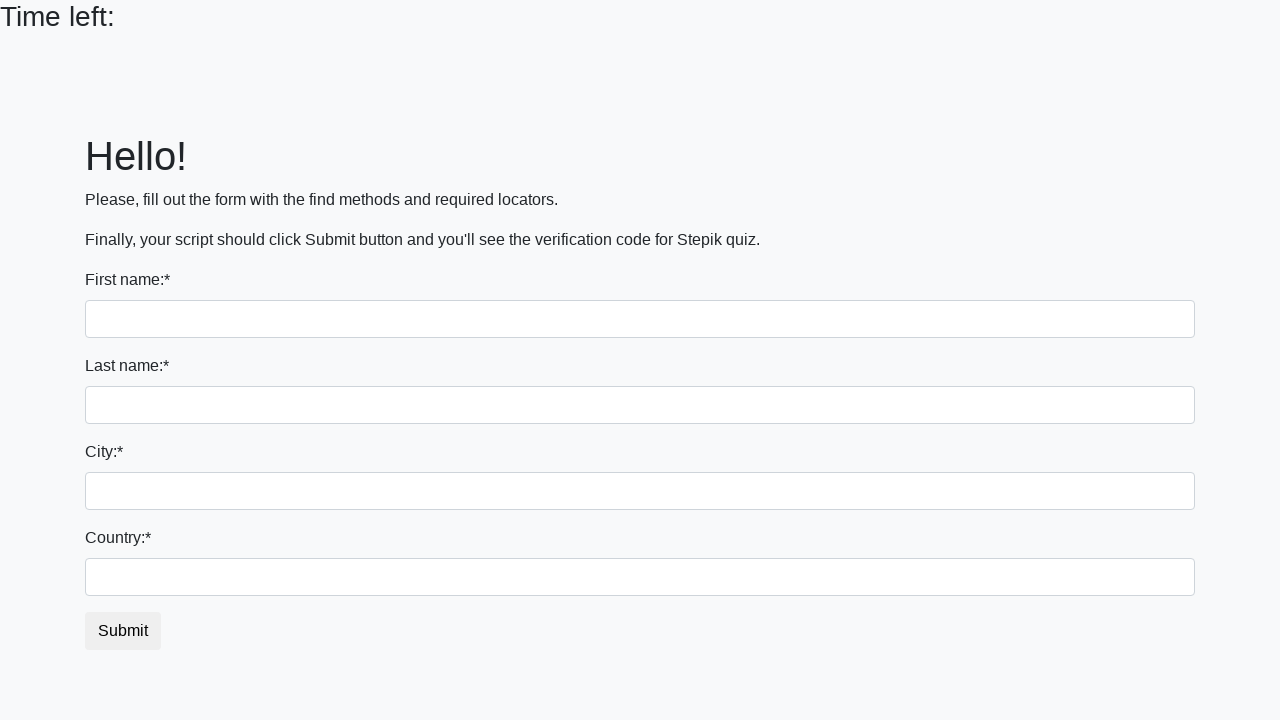

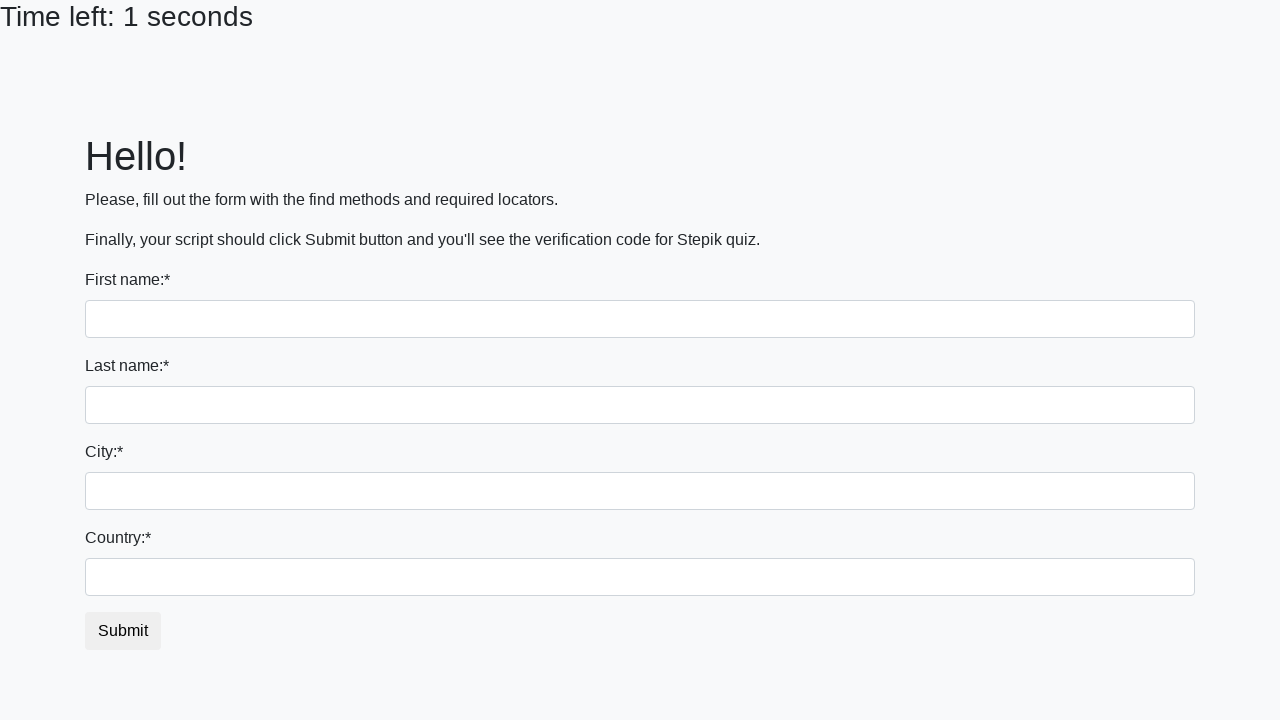